Tests entering text into a JavaScript prompt dialog and verifying the entered text is displayed in the result

Starting URL: https://automationfc.github.io/basic-form/index.html

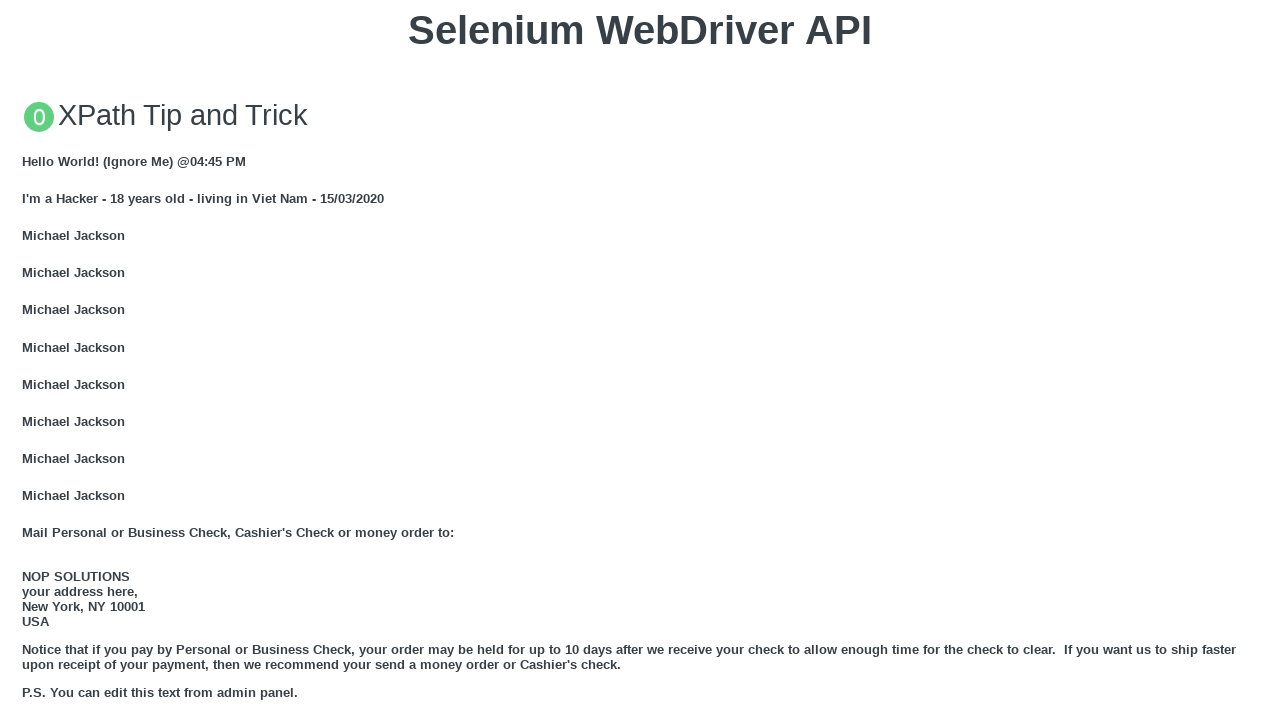

Set up dialog handler to accept prompt with text 'automationfc'
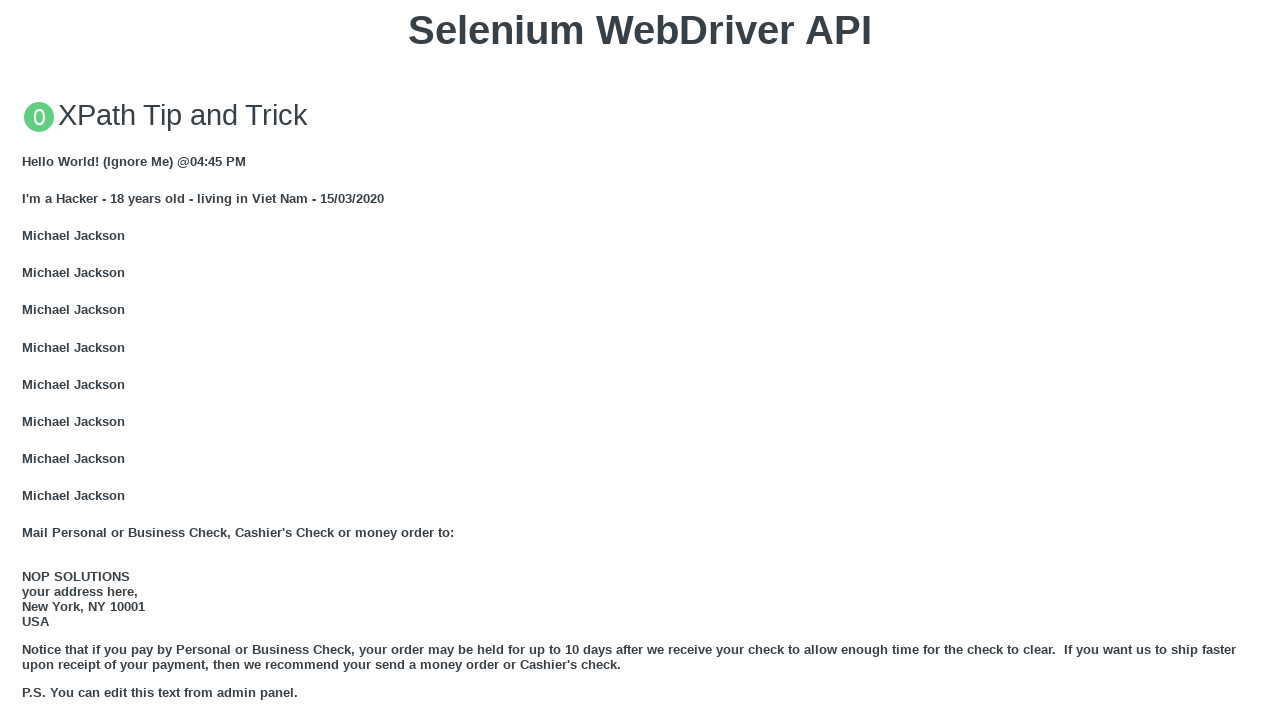

Clicked the JS Prompt button at (640, 360) on button[onclick='jsPrompt()']
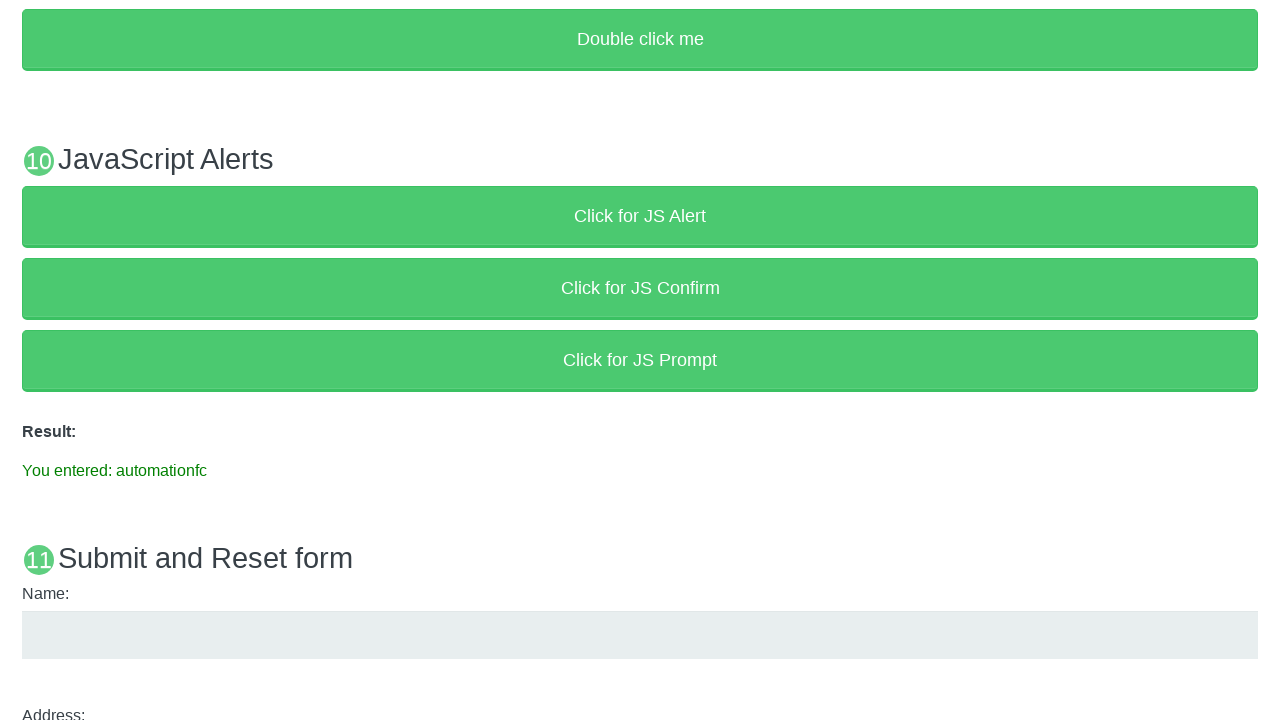

Waited 500ms for result to update
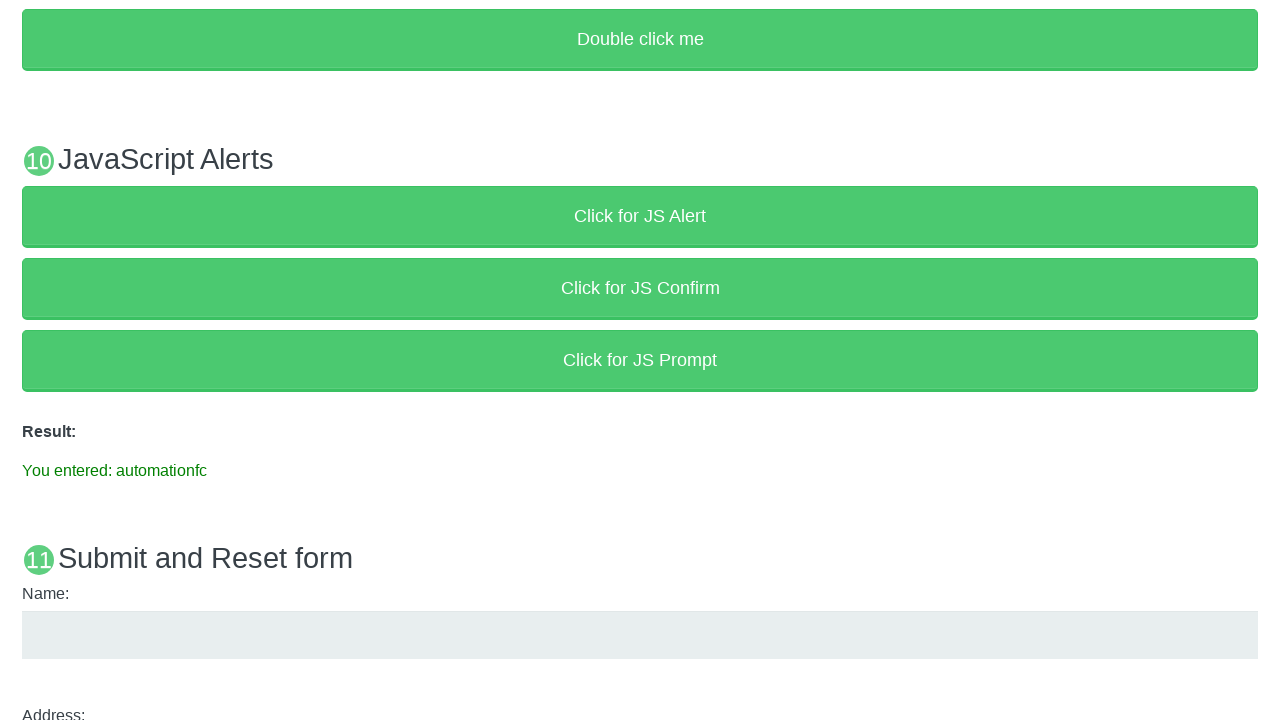

Located result element with XPath
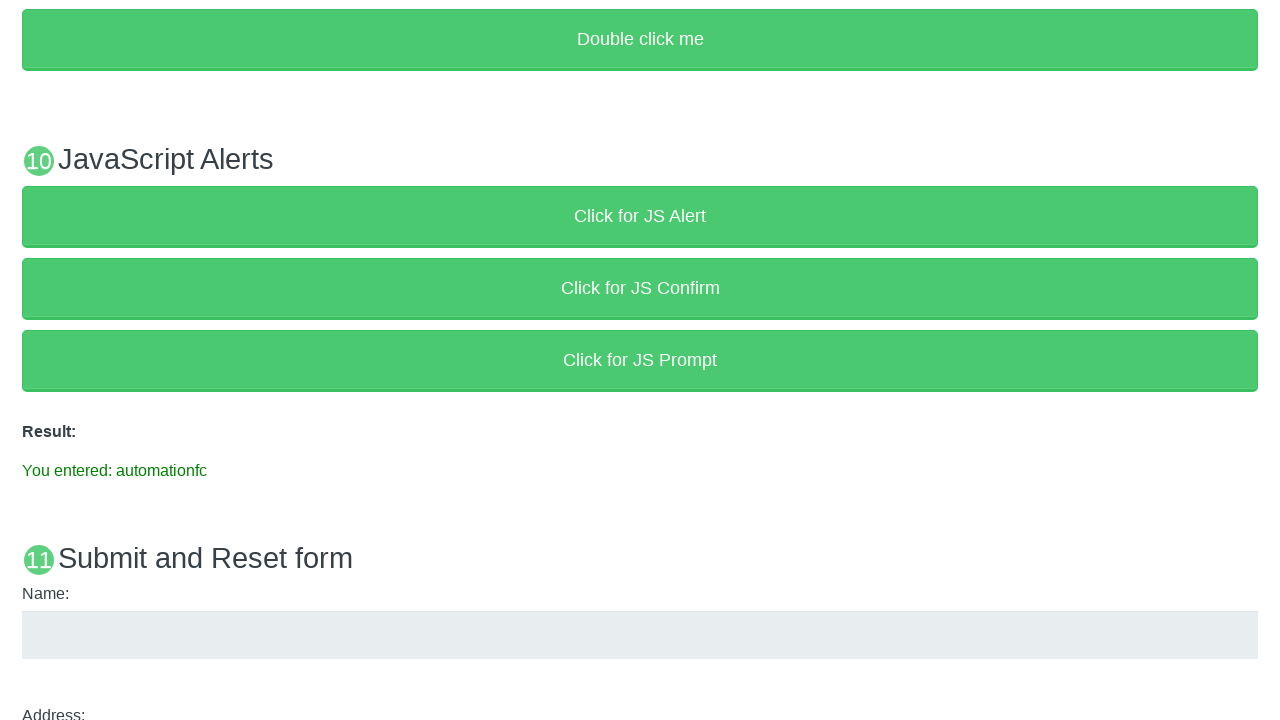

Verified result text contains entered text 'You entered: automationfc'
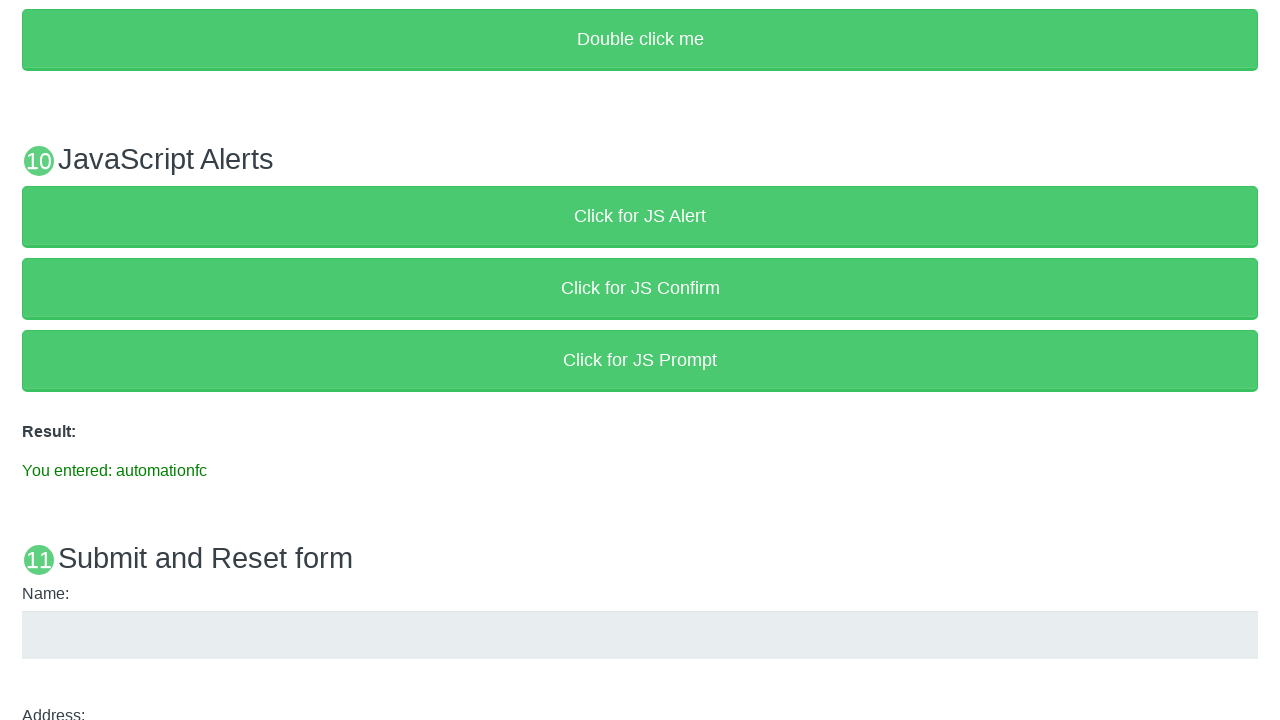

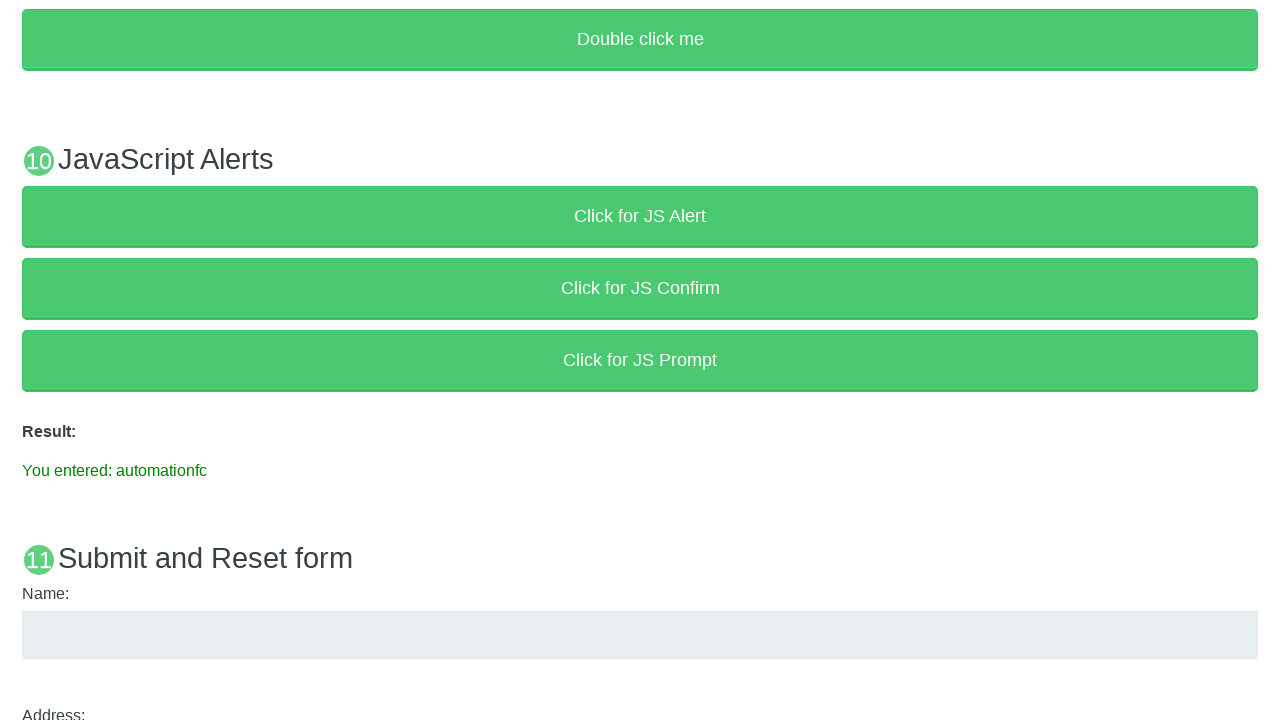